Tests a personal notes application by navigating to the notes page, adding 10 notes with titles and descriptions, and then performing a search for a specific term.

Starting URL: https://material.playwrightvn.com/

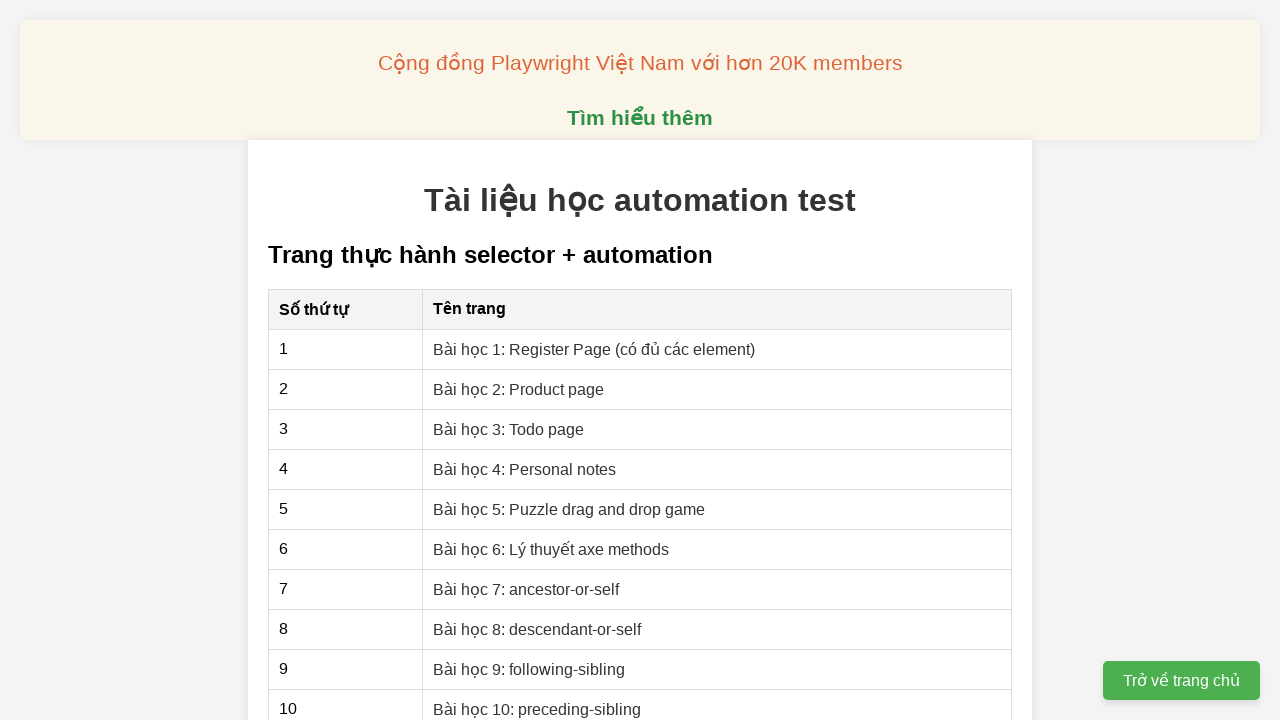

Clicked on personal notes exercise link at (525, 469) on xpath=//a[@href='04-xpath-personal-notes.html']
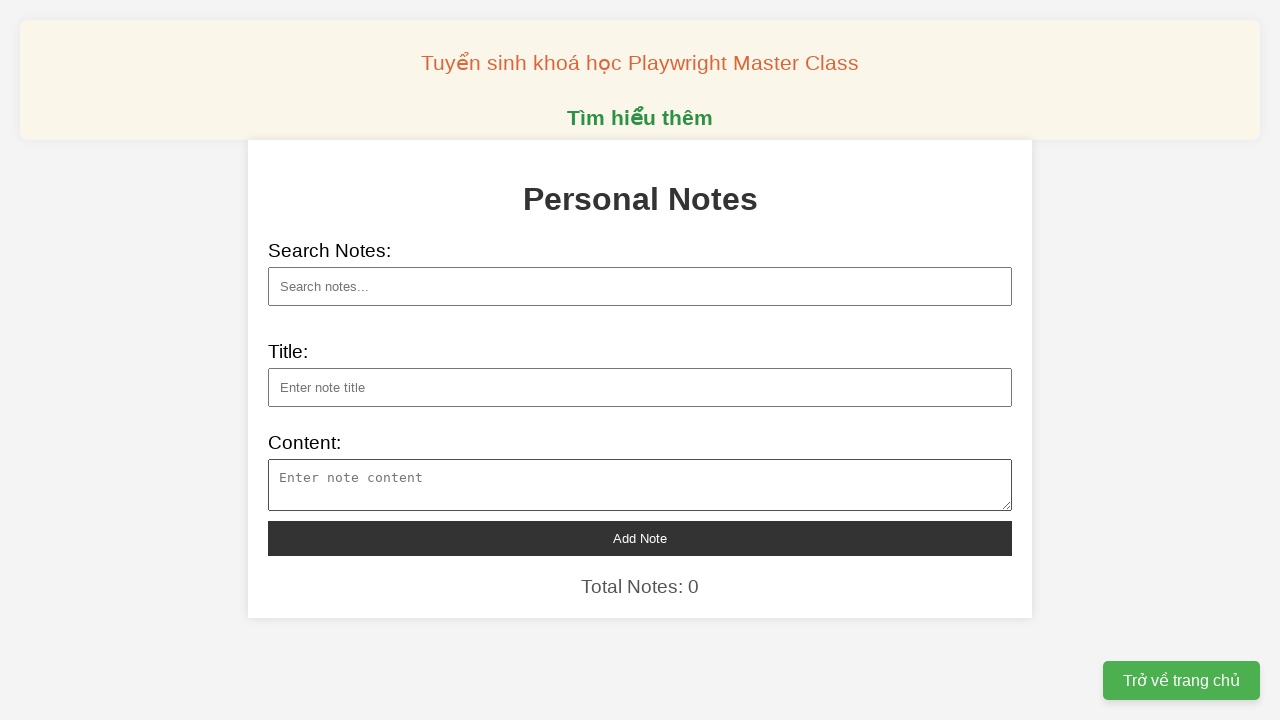

Filled note title 1: Trợ lý ảo hỗ trợ công chức sau sáp nhập tỉnh on xpath=//input[@id='note-title']
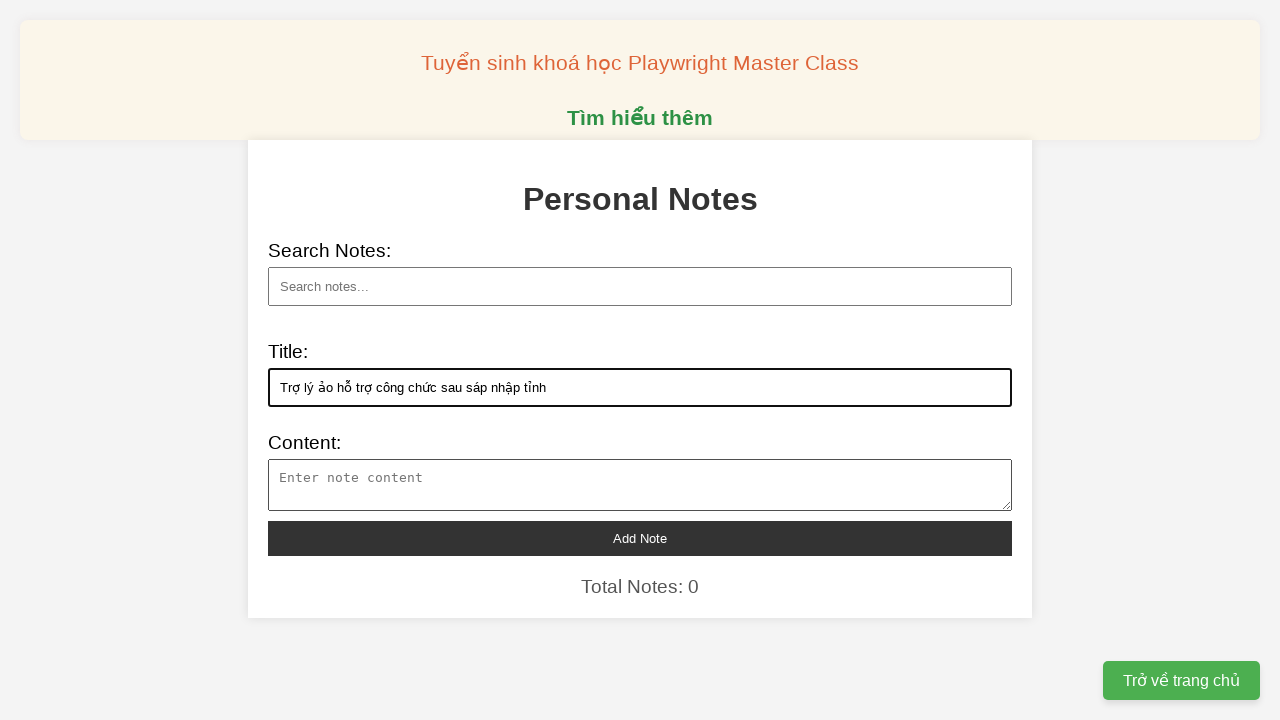

Filled note description 1 on xpath=//textarea[@id='note-content']
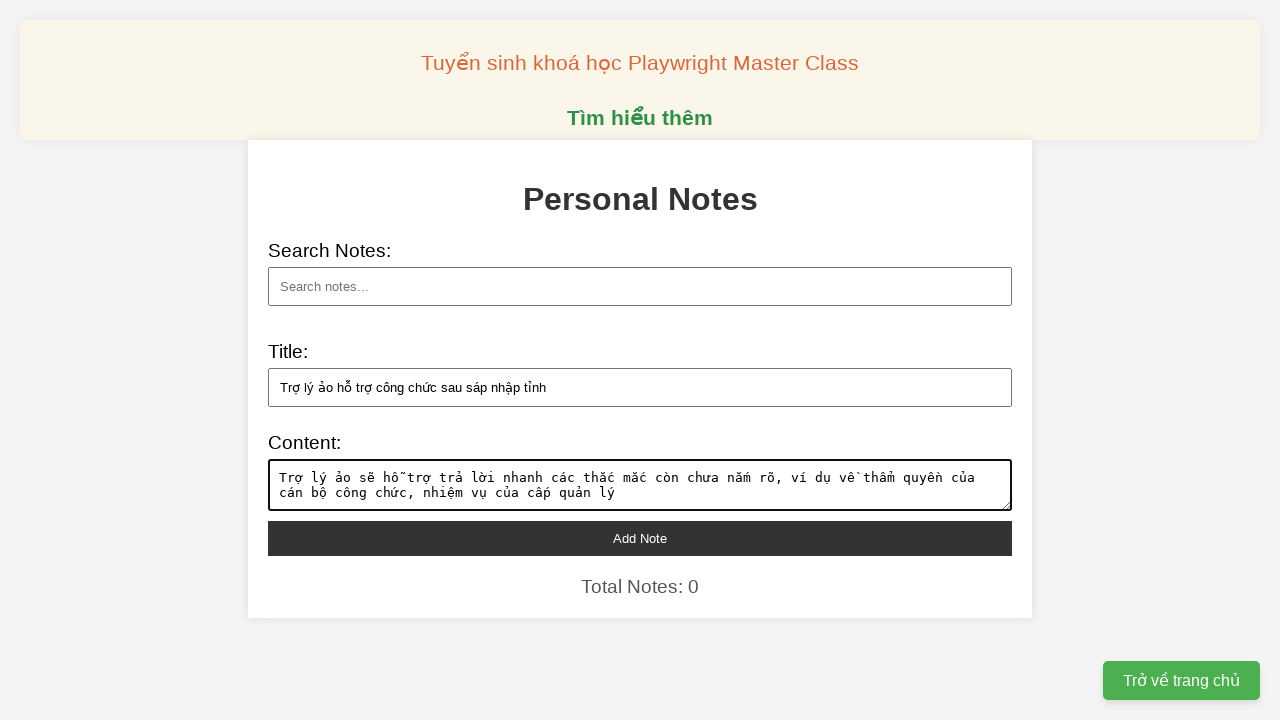

Clicked add note button for note 1 at (640, 538) on xpath=//button[@id='add-note']
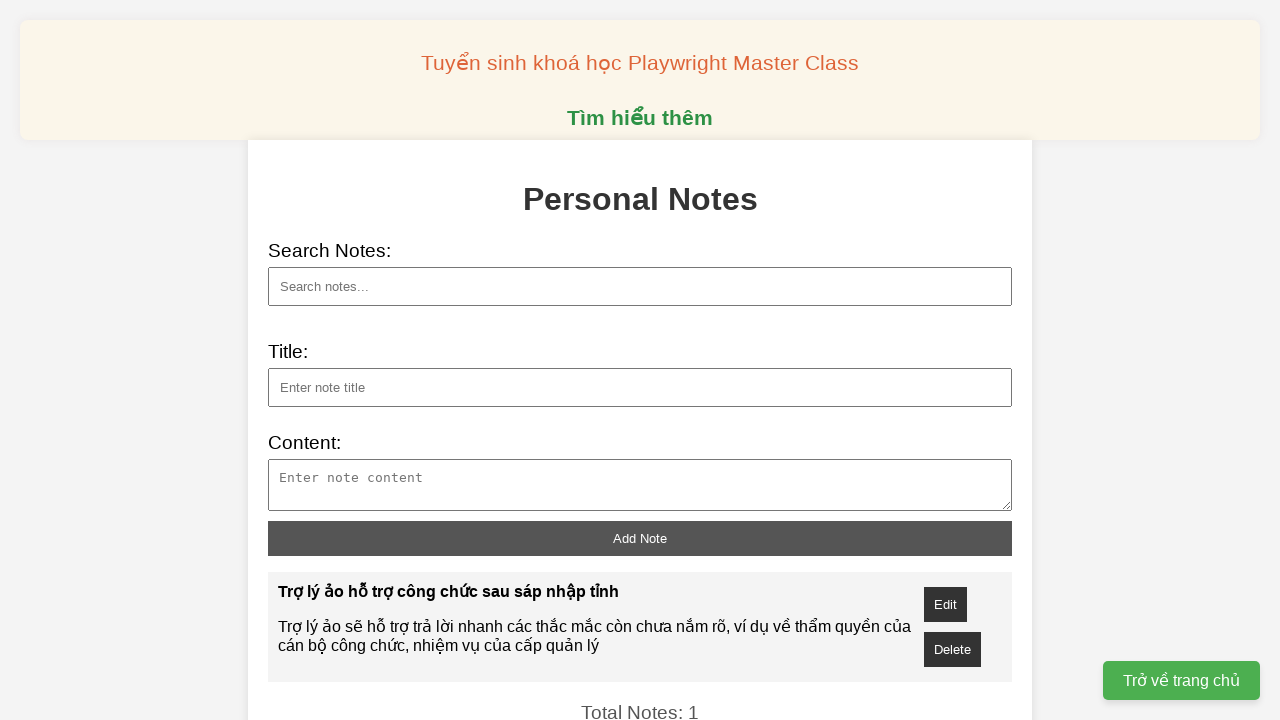

Filled note title 2: iPhone 17 Pro có thể đổi vị trí logo on xpath=//input[@id='note-title']
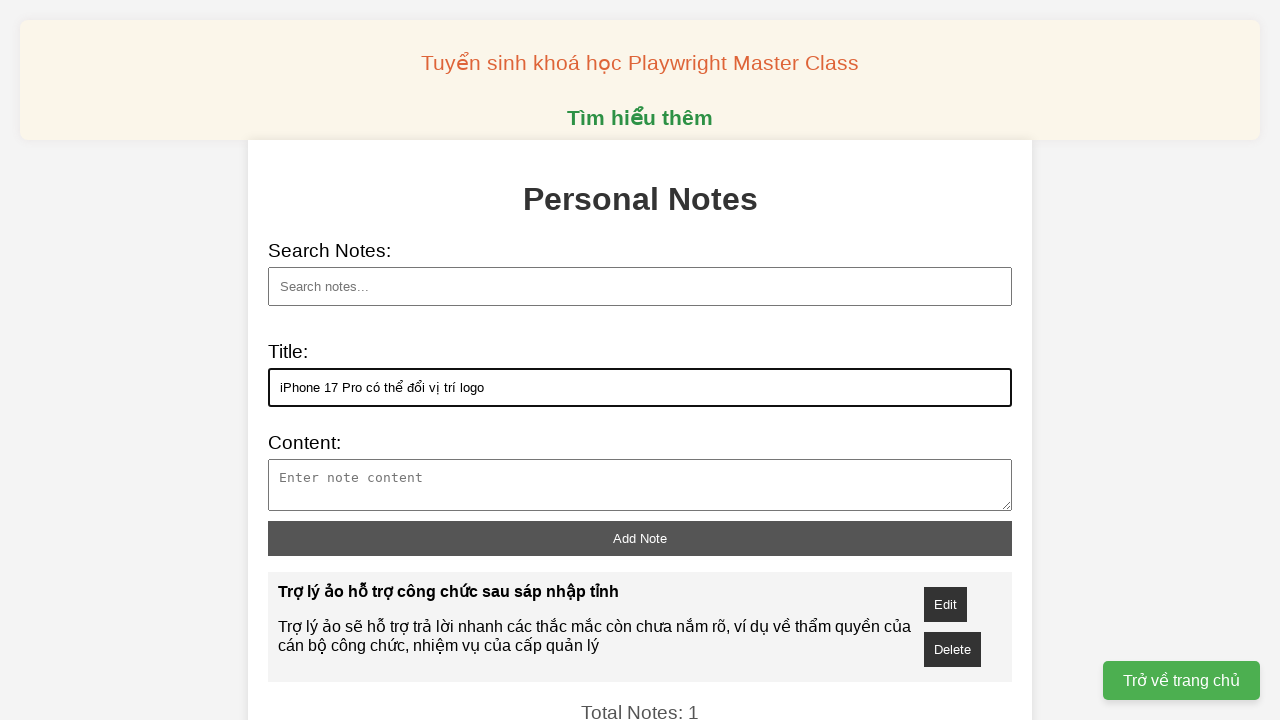

Filled note description 2 on xpath=//textarea[@id='note-content']
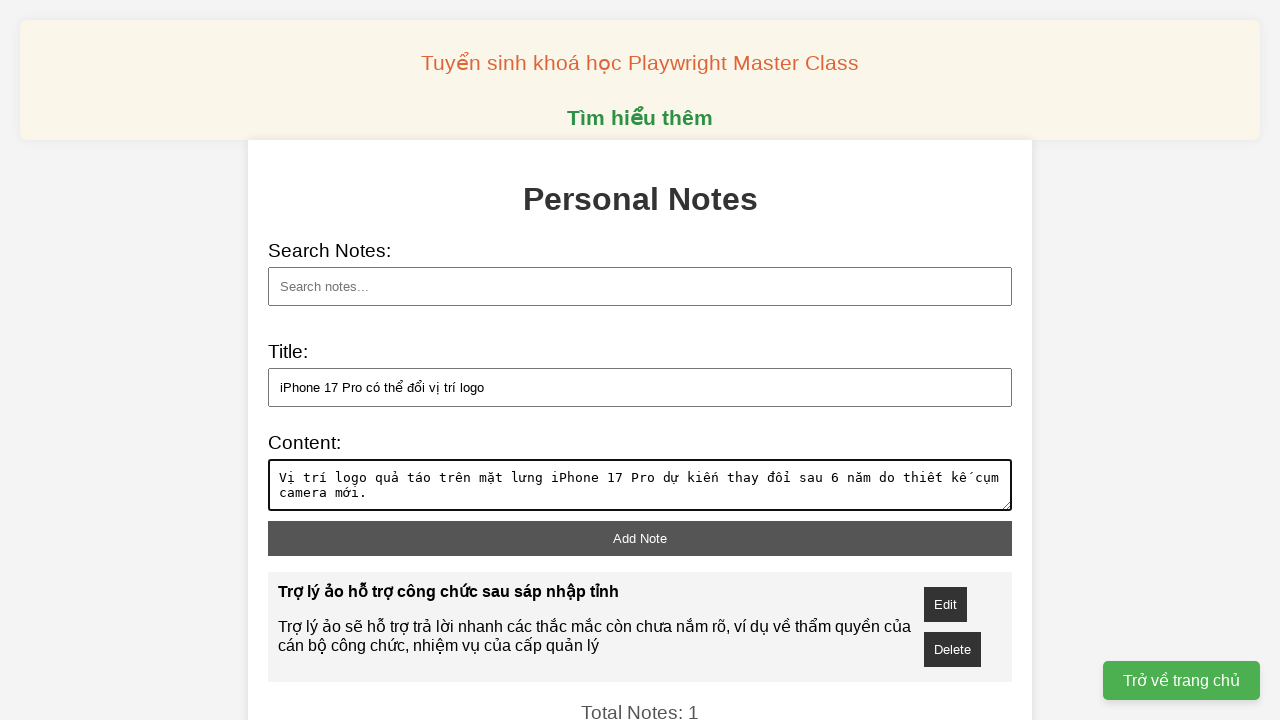

Clicked add note button for note 2 at (640, 538) on xpath=//button[@id='add-note']
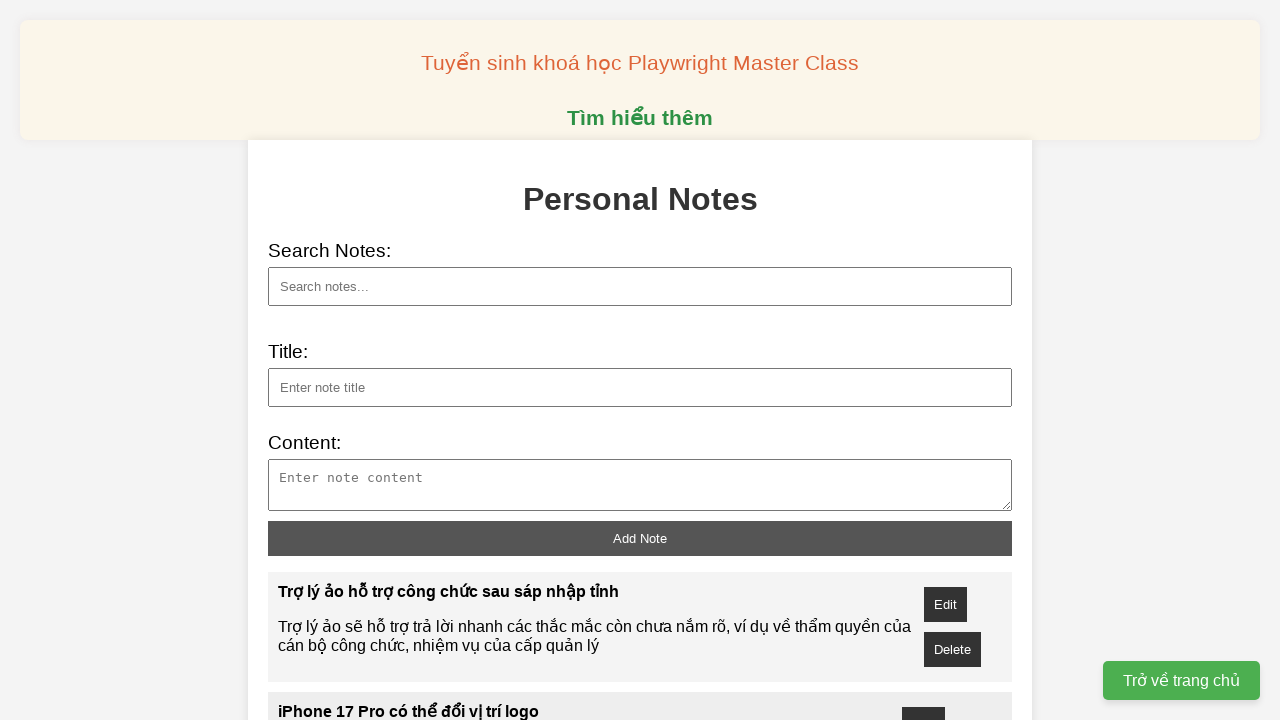

Filled note title 3: Anker thu hồi thêm 5 mẫu pin sạc dự phòng on xpath=//input[@id='note-title']
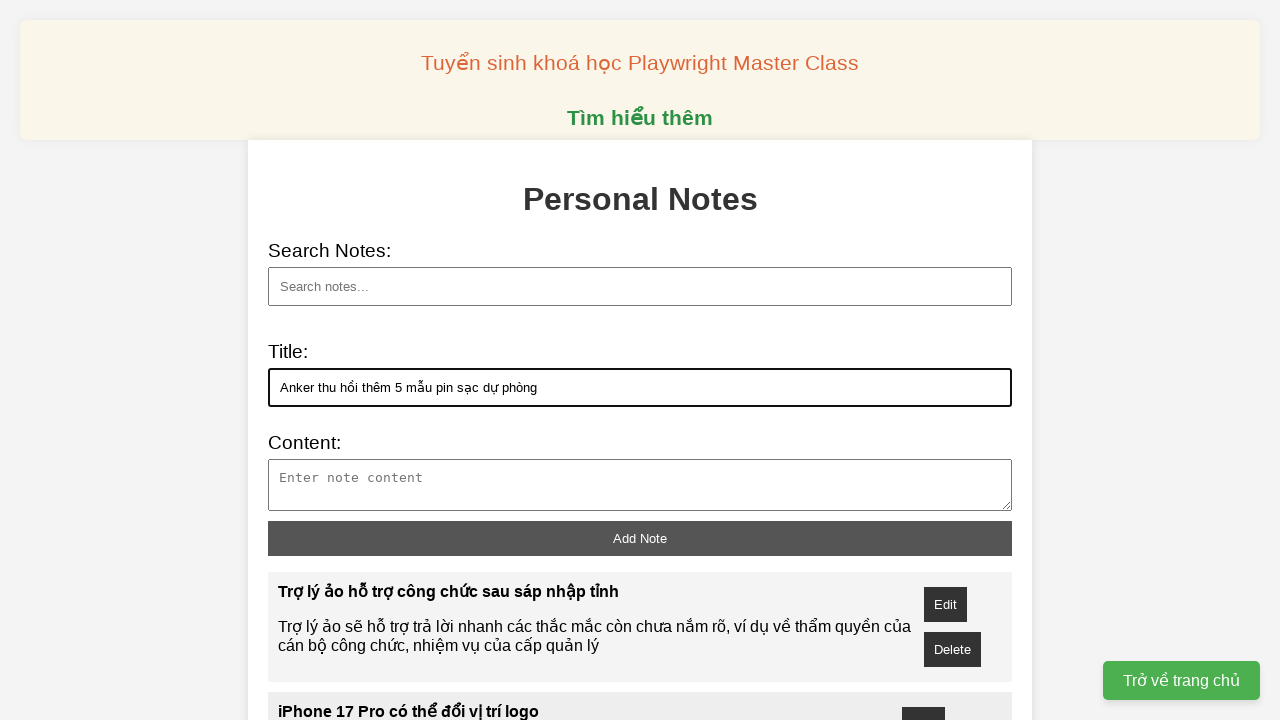

Filled note description 3 on xpath=//textarea[@id='note-content']
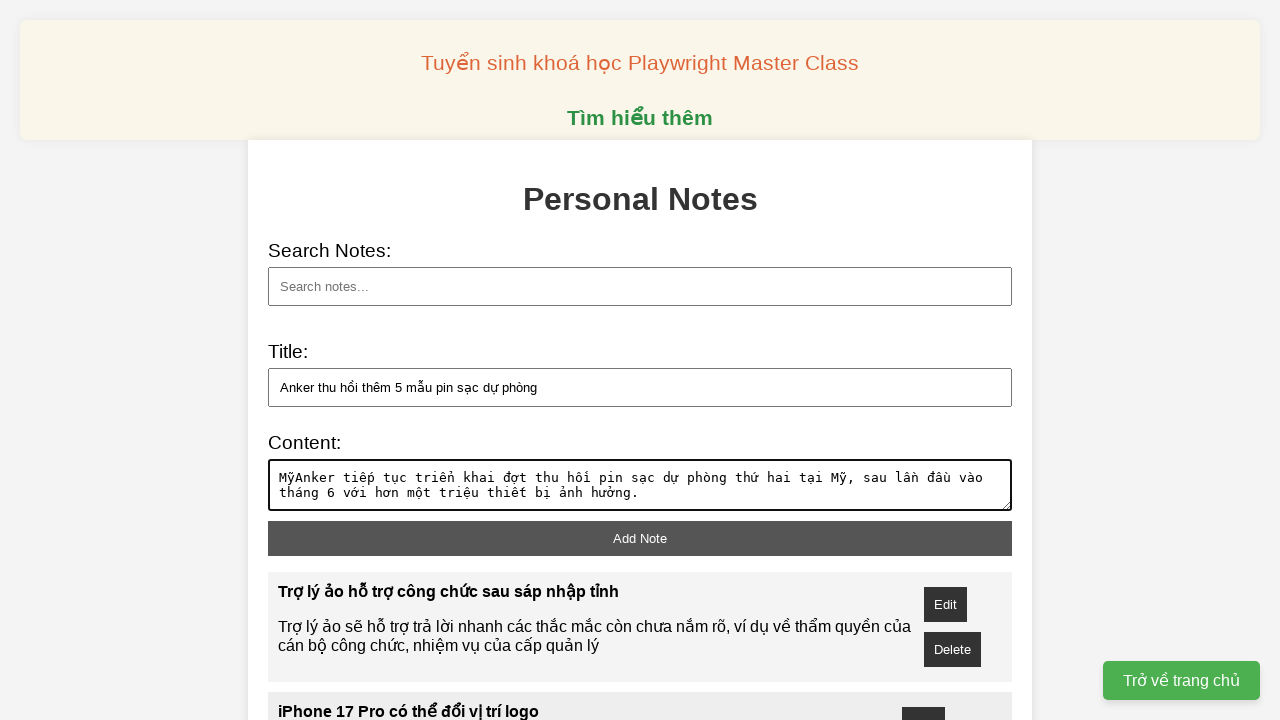

Clicked add note button for note 3 at (640, 538) on xpath=//button[@id='add-note']
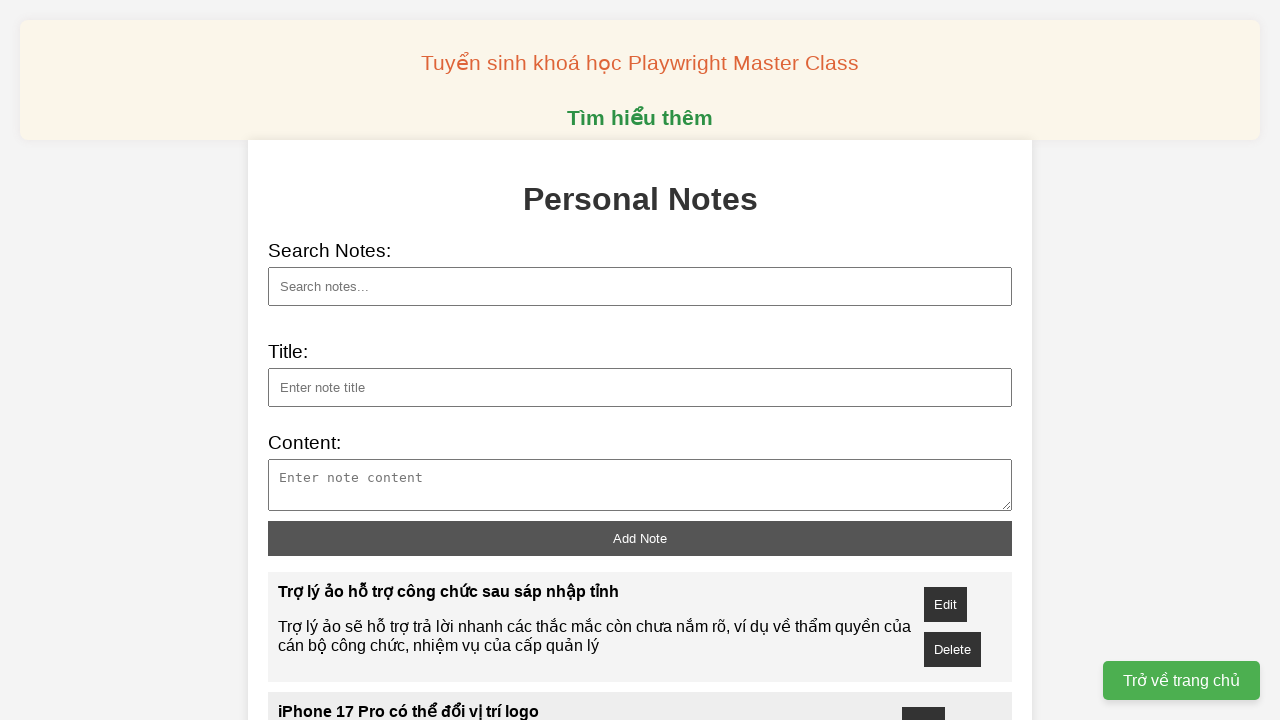

Filled note title 4: Loa di động đa năng giá 3,5 triệu đồng on xpath=//input[@id='note-title']
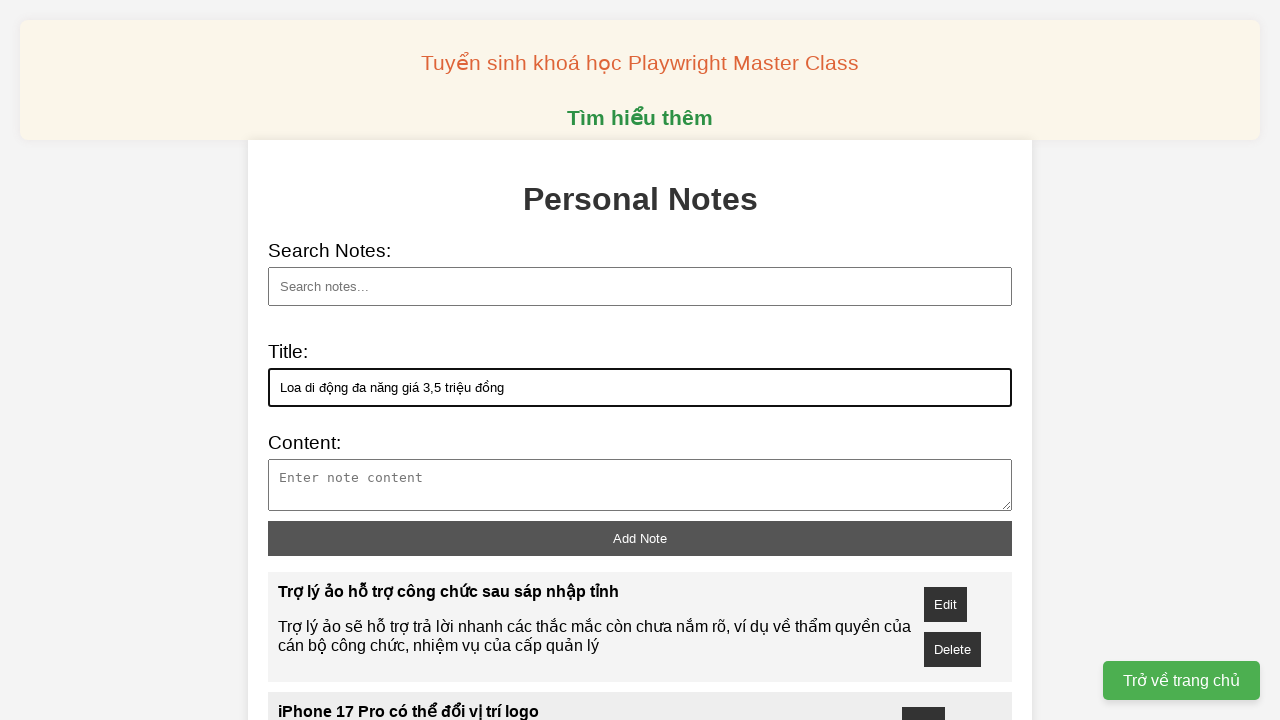

Filled note description 4 on xpath=//textarea[@id='note-content']
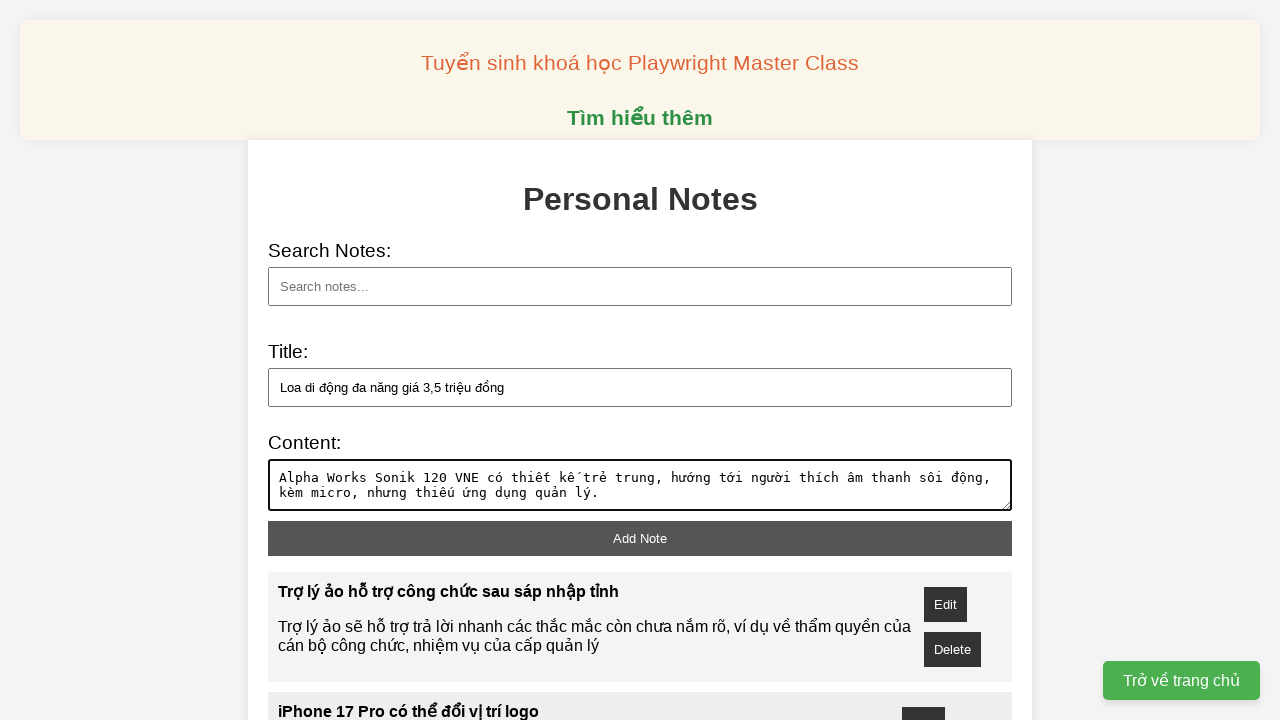

Clicked add note button for note 4 at (640, 538) on xpath=//button[@id='add-note']
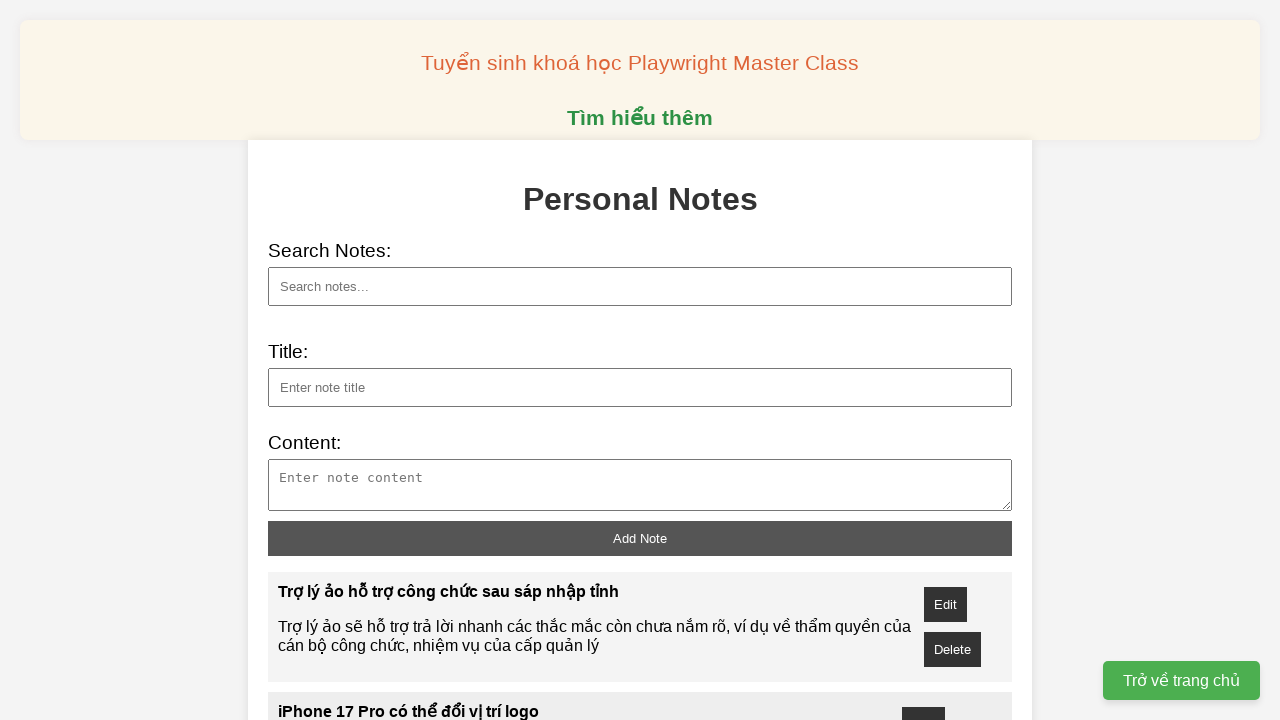

Filled note title 5: Tai nghe truyền xương tích hợp cảm biến nhịp tim on xpath=//input[@id='note-title']
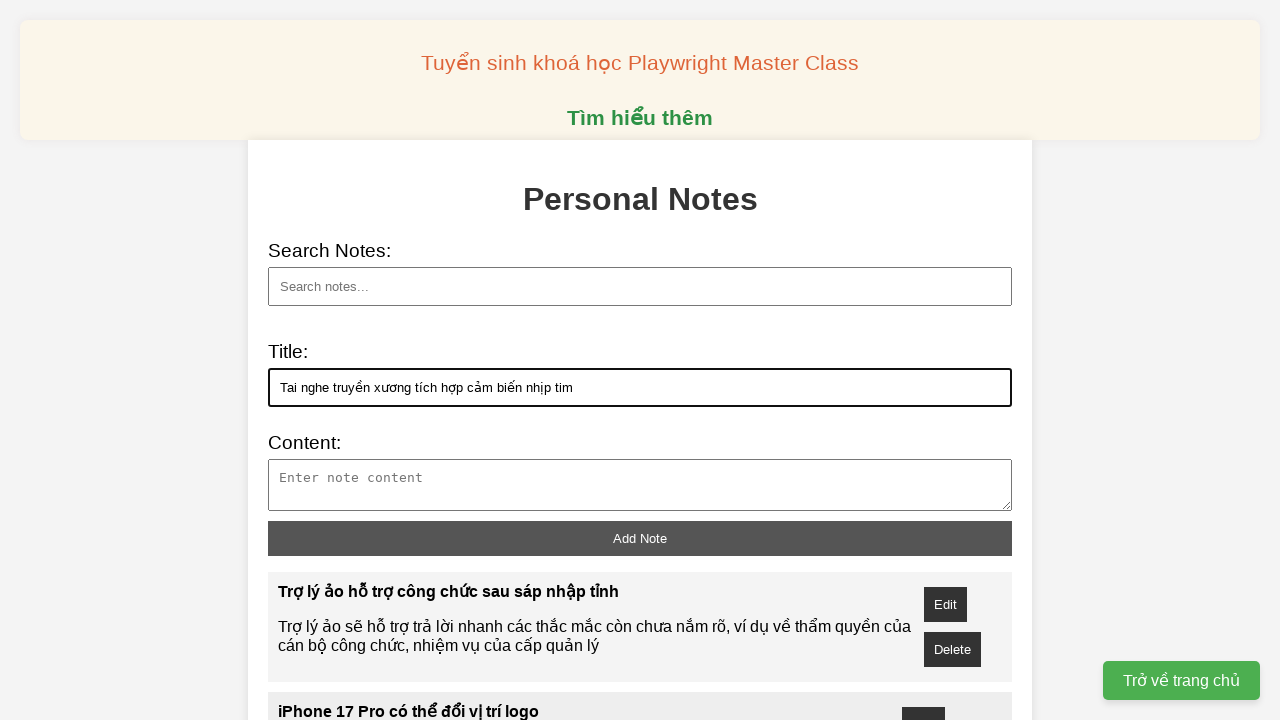

Filled note description 5 on xpath=//textarea[@id='note-content']
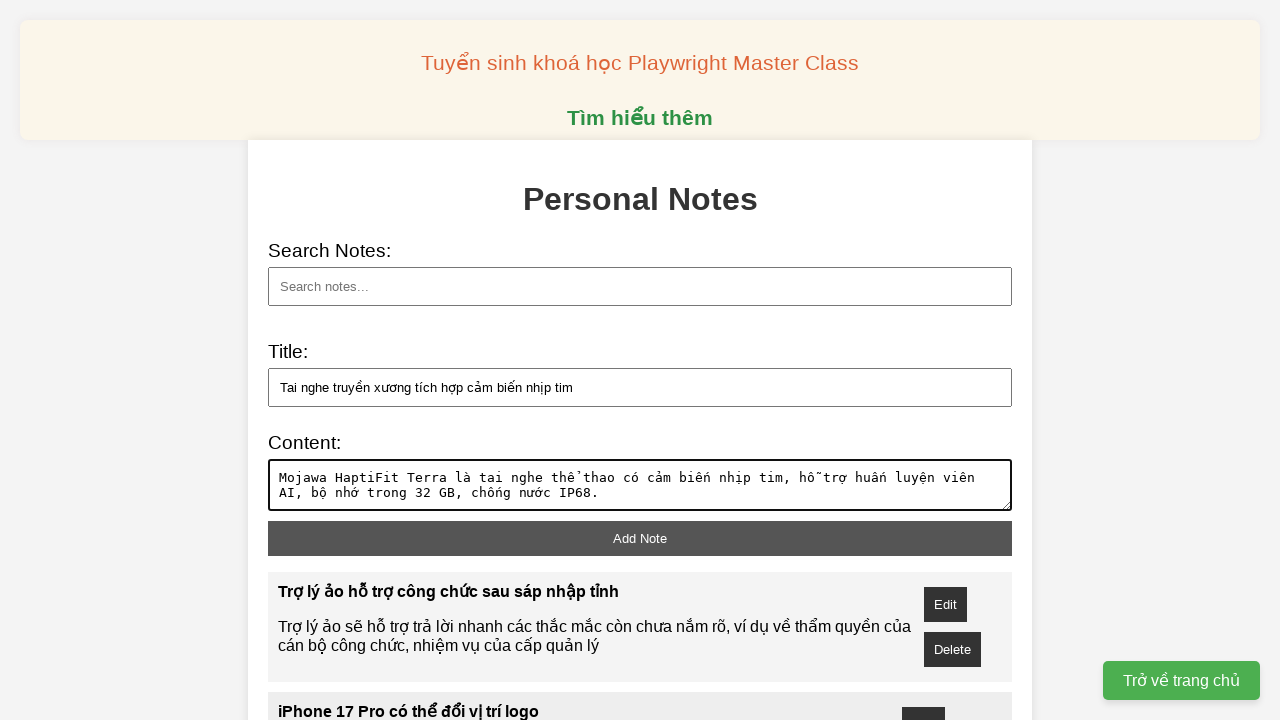

Clicked add note button for note 5 at (640, 538) on xpath=//button[@id='add-note']
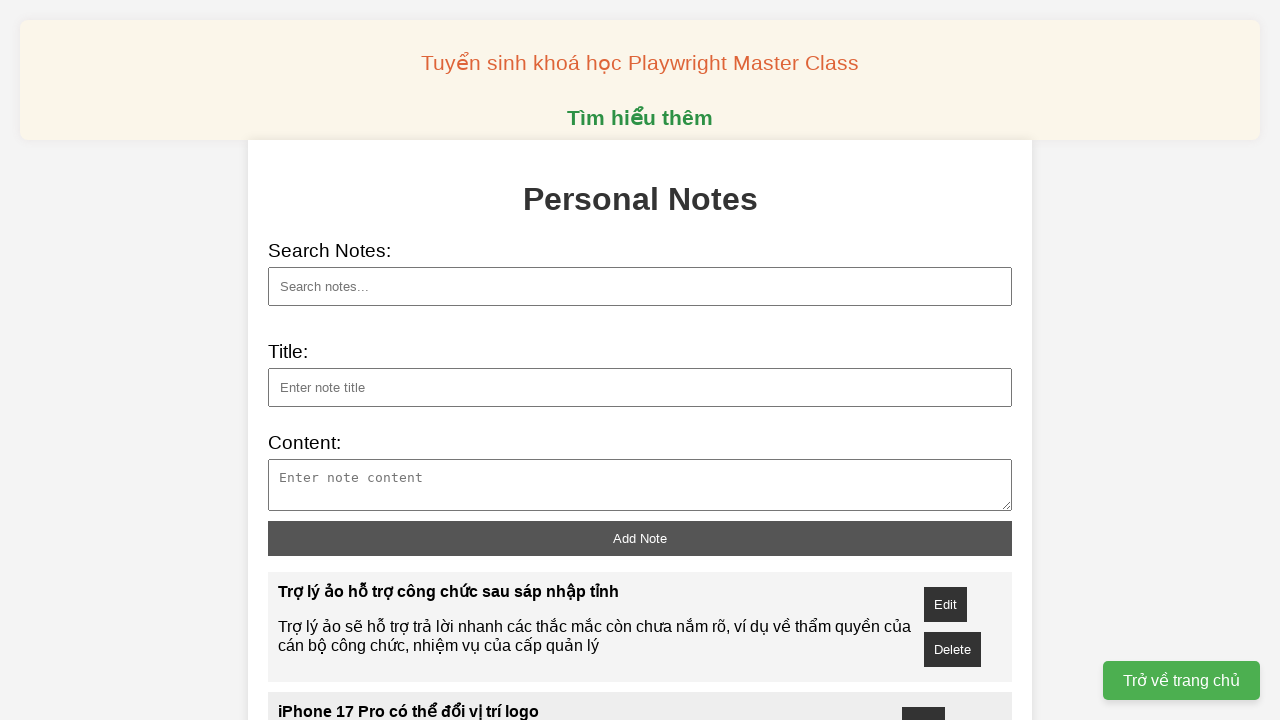

Filled note title 6: Việt Nam lập sàn giao dịch kết nối nghiên cứu, sản xuất và thị trường on xpath=//input[@id='note-title']
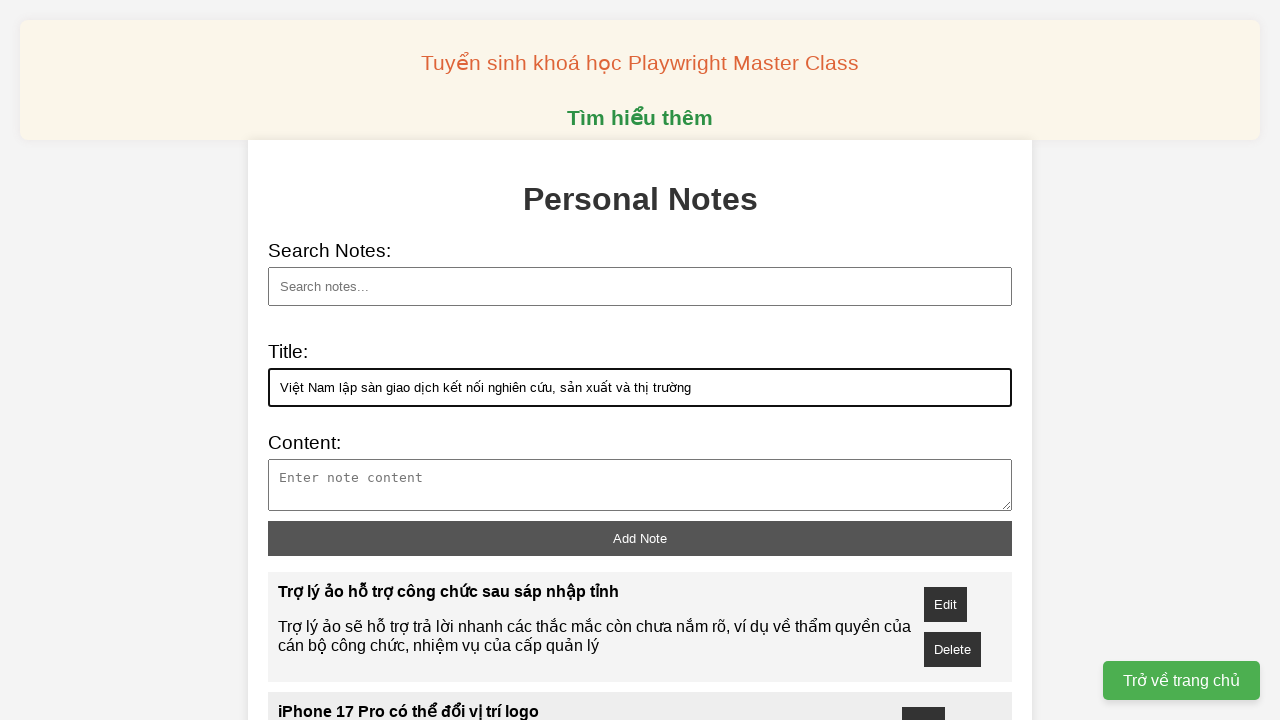

Filled note description 6 on xpath=//textarea[@id='note-content']
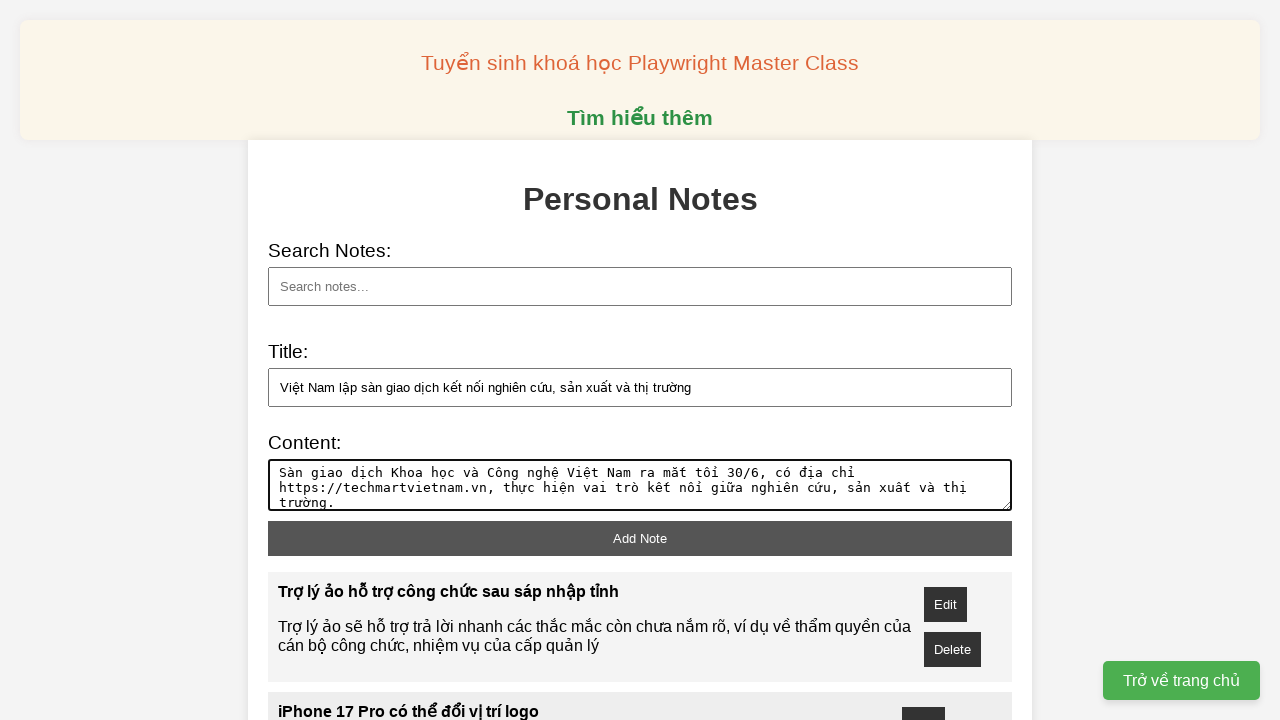

Clicked add note button for note 6 at (640, 538) on xpath=//button[@id='add-note']
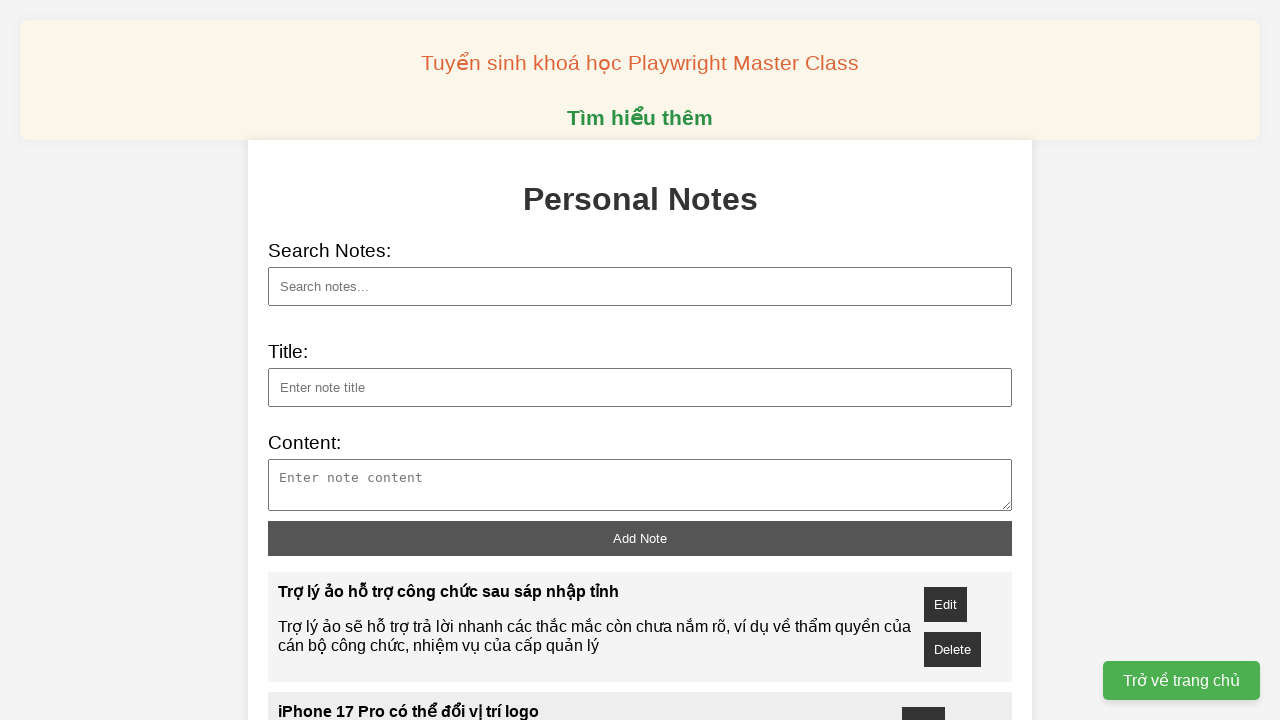

Filled note title 7: Trận đấu bóng đá bằng robot hình người đầu tiên thế giới on xpath=//input[@id='note-title']
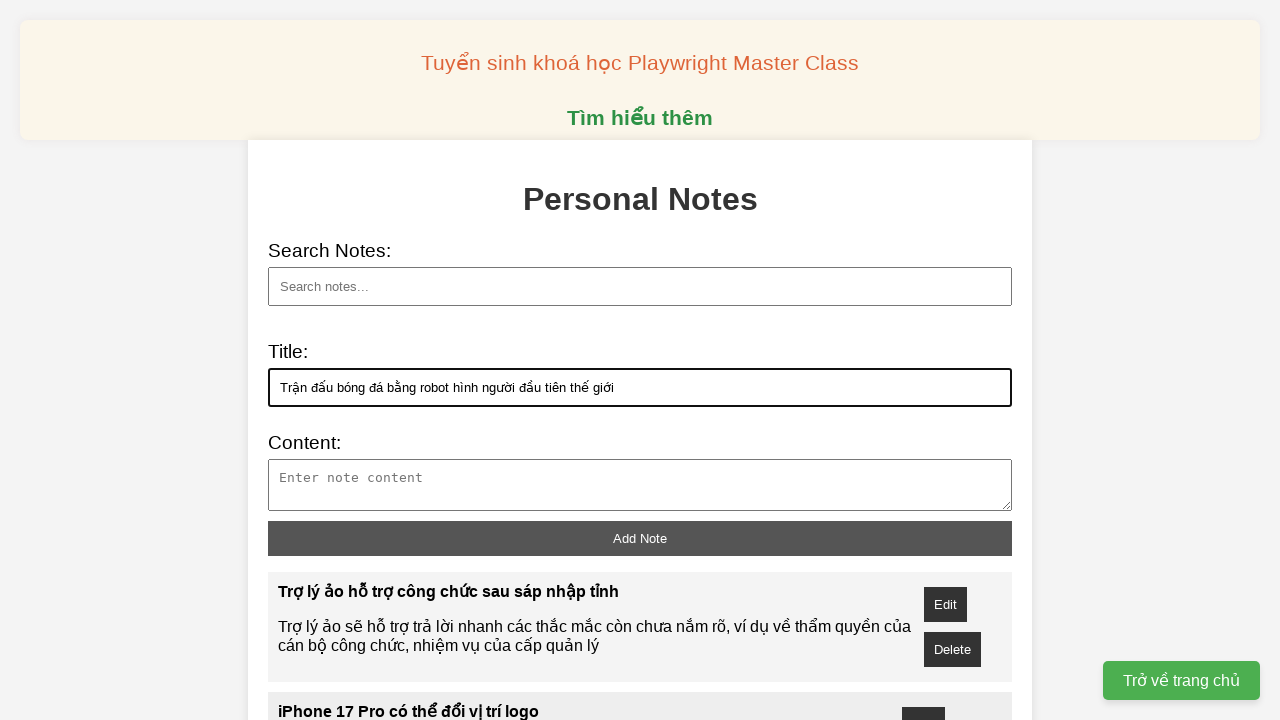

Filled note description 7 on xpath=//textarea[@id='note-content']
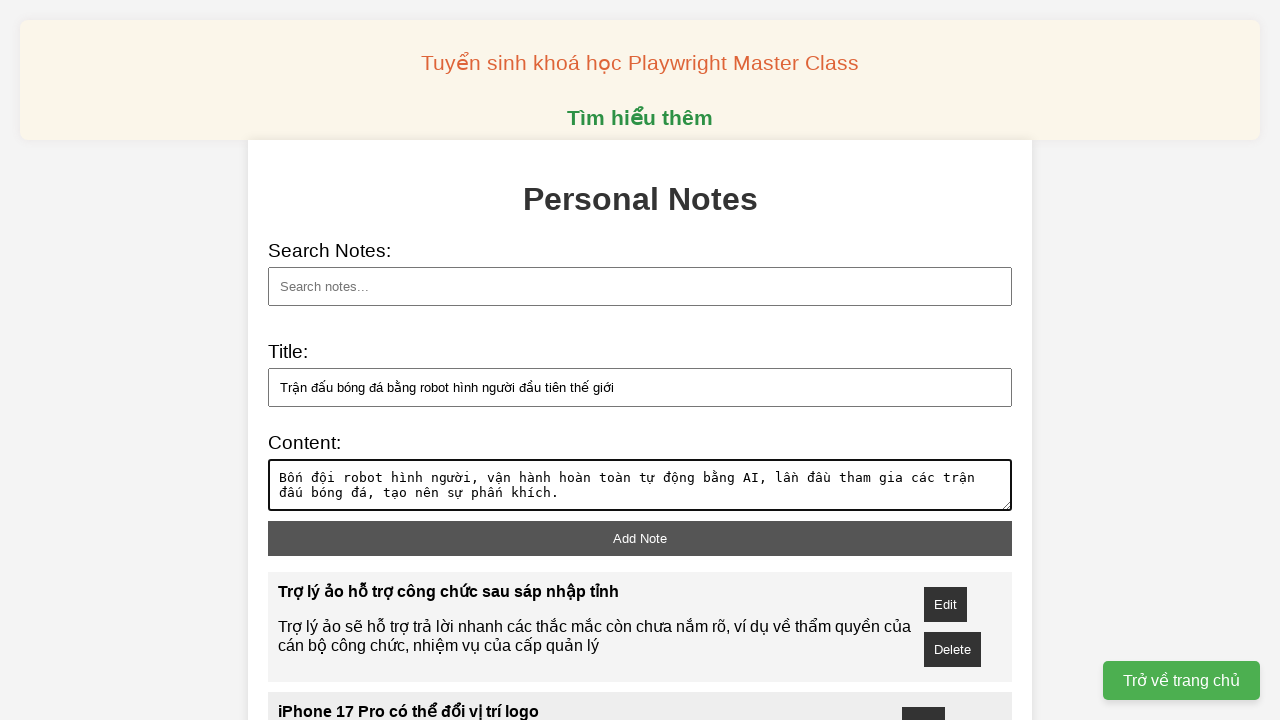

Clicked add note button for note 7 at (640, 538) on xpath=//button[@id='add-note']
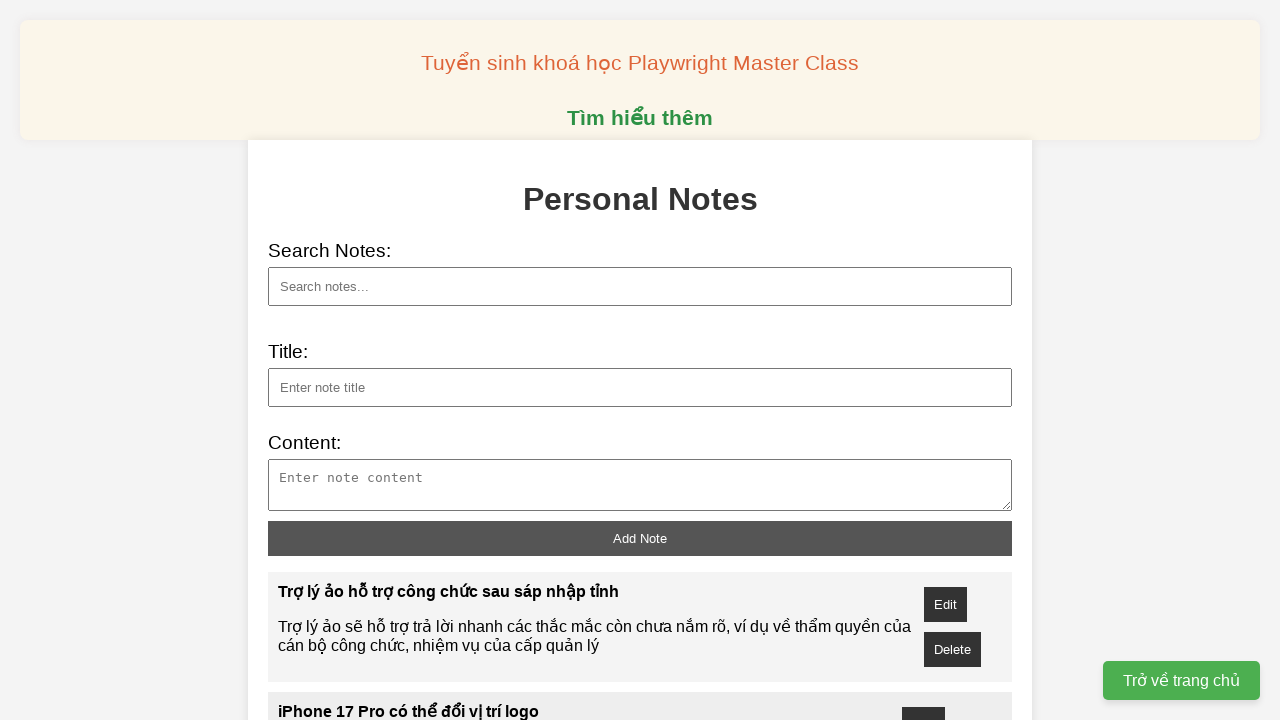

Filled note title 8: Doanh nghiệp kỳ vọng cơ chế sandbox thúc đẩy công nghệ mới on xpath=//input[@id='note-title']
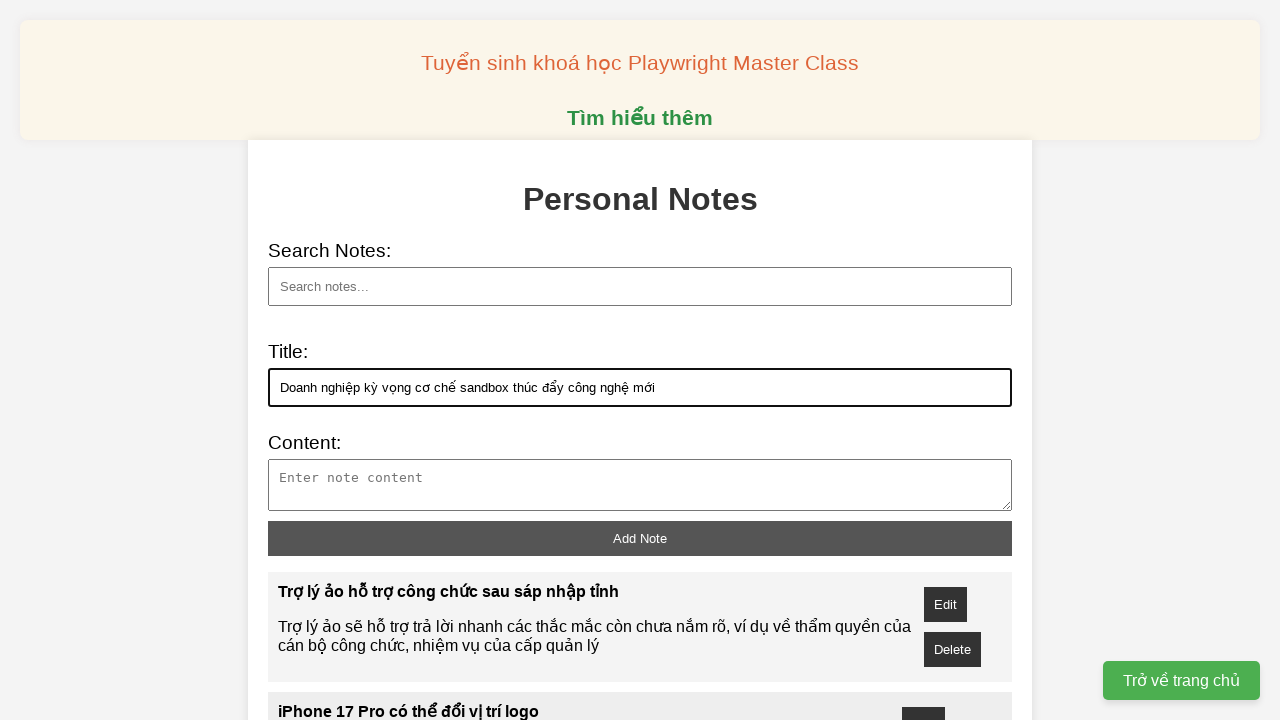

Filled note description 8 on xpath=//textarea[@id='note-content']
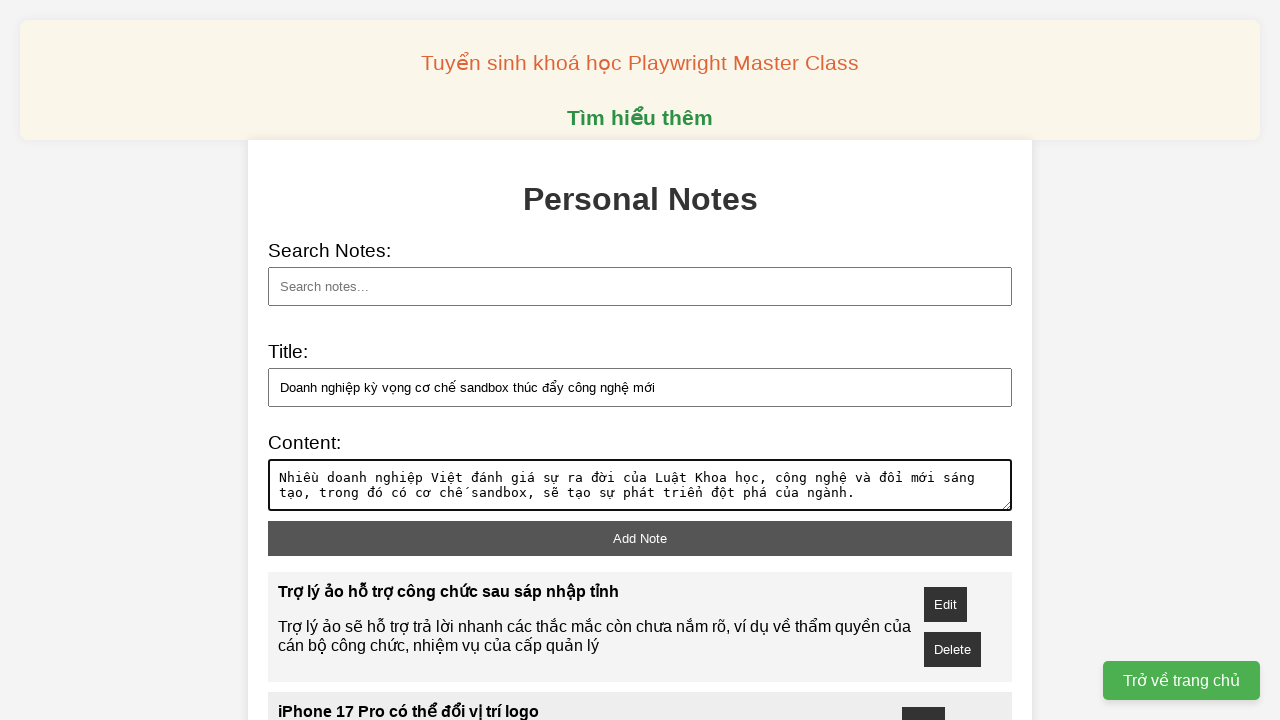

Clicked add note button for note 8 at (640, 538) on xpath=//button[@id='add-note']
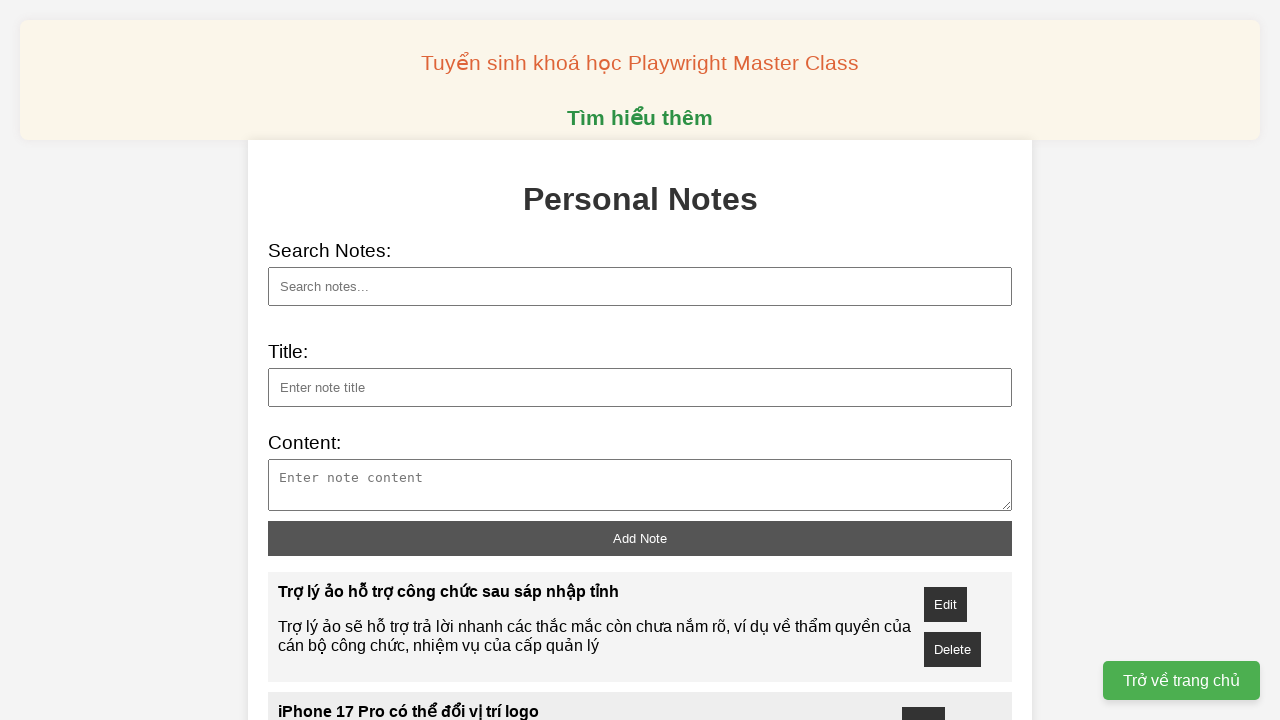

Filled note title 9: Phụ huynh đã biết con xếp hạng học lực thứ mấy toàn quốc chưa? on xpath=//input[@id='note-title']
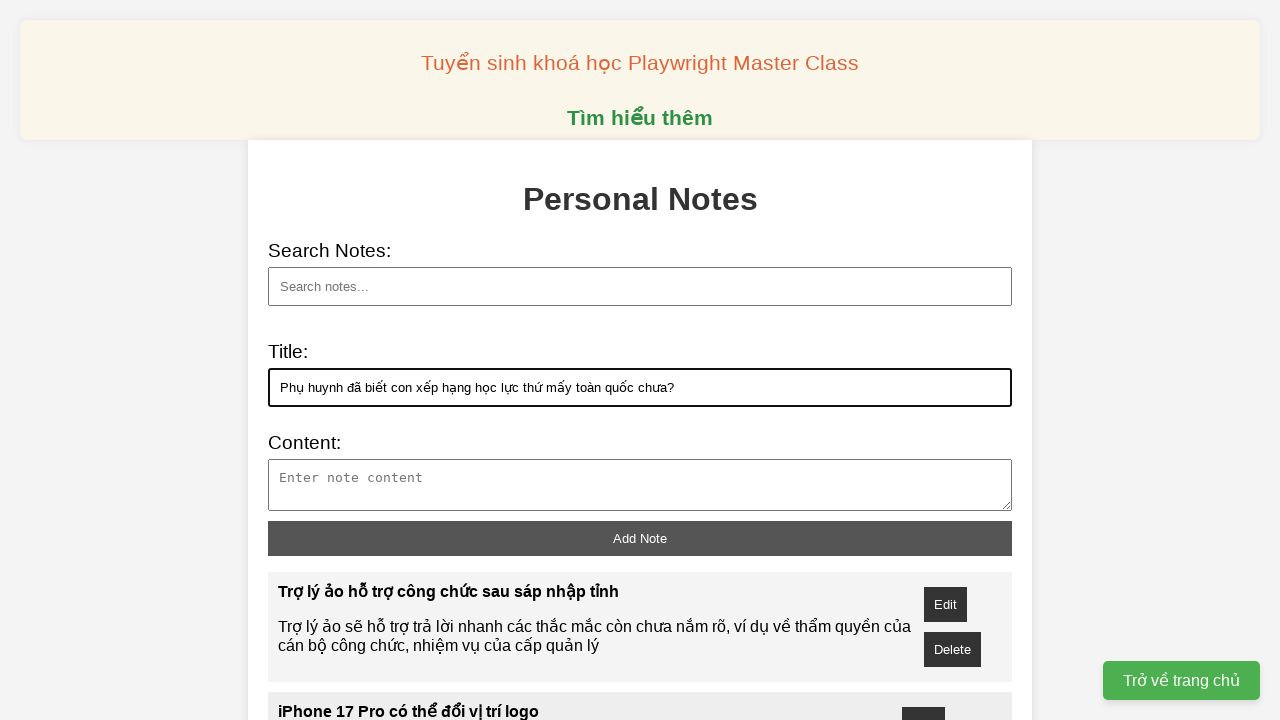

Filled note description 9 on xpath=//textarea[@id='note-content']
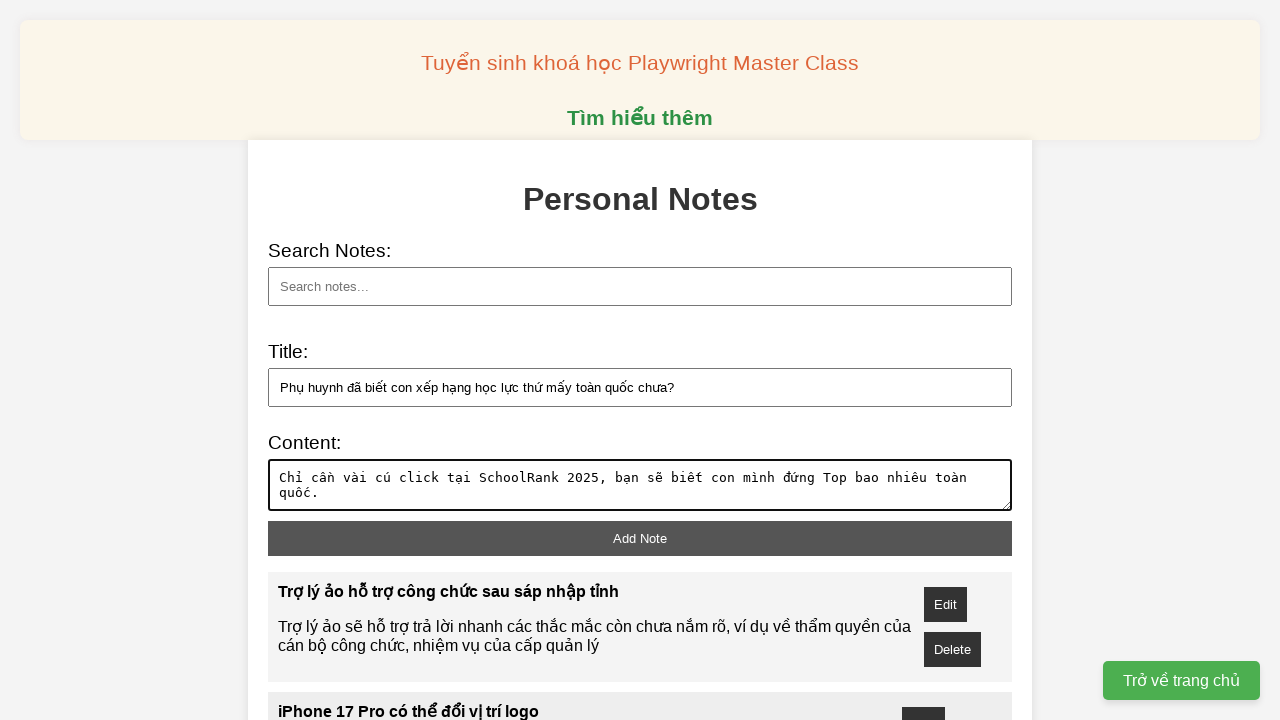

Clicked add note button for note 9 at (640, 538) on xpath=//button[@id='add-note']
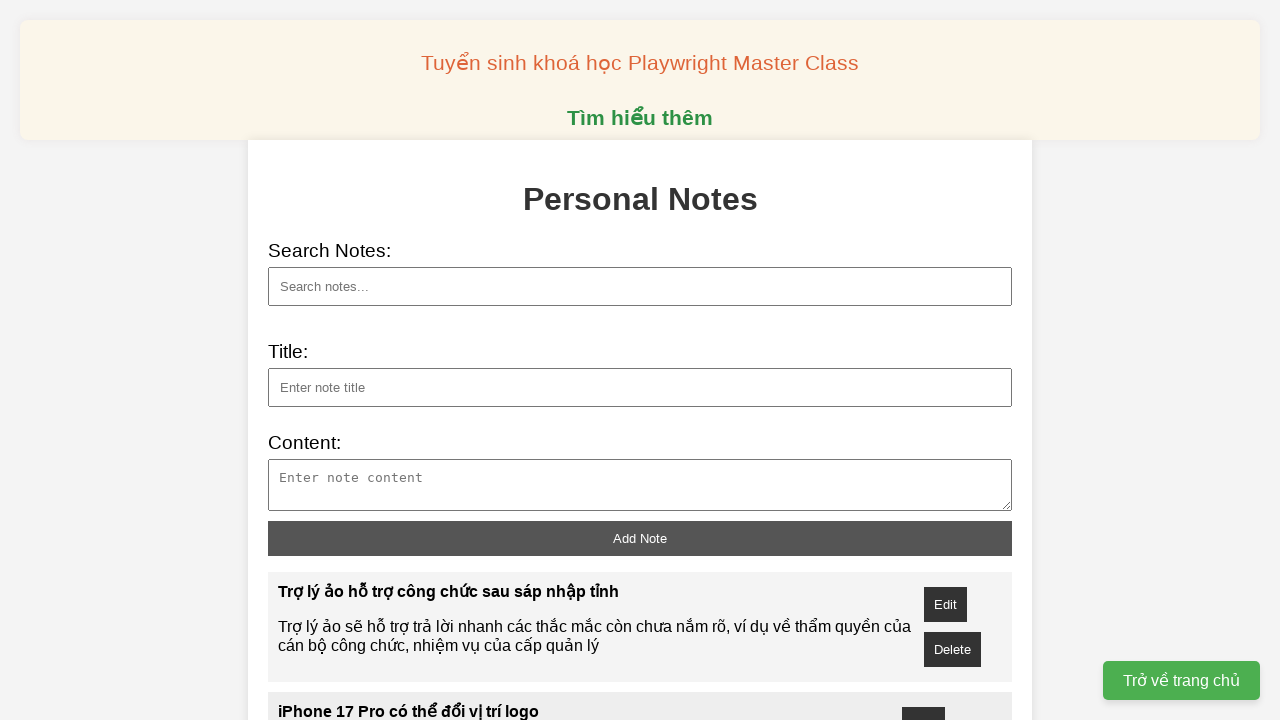

Filled note title 10: Cách cập nhật số CCCD thành mã số thuế trên eTax Mobile on xpath=//input[@id='note-title']
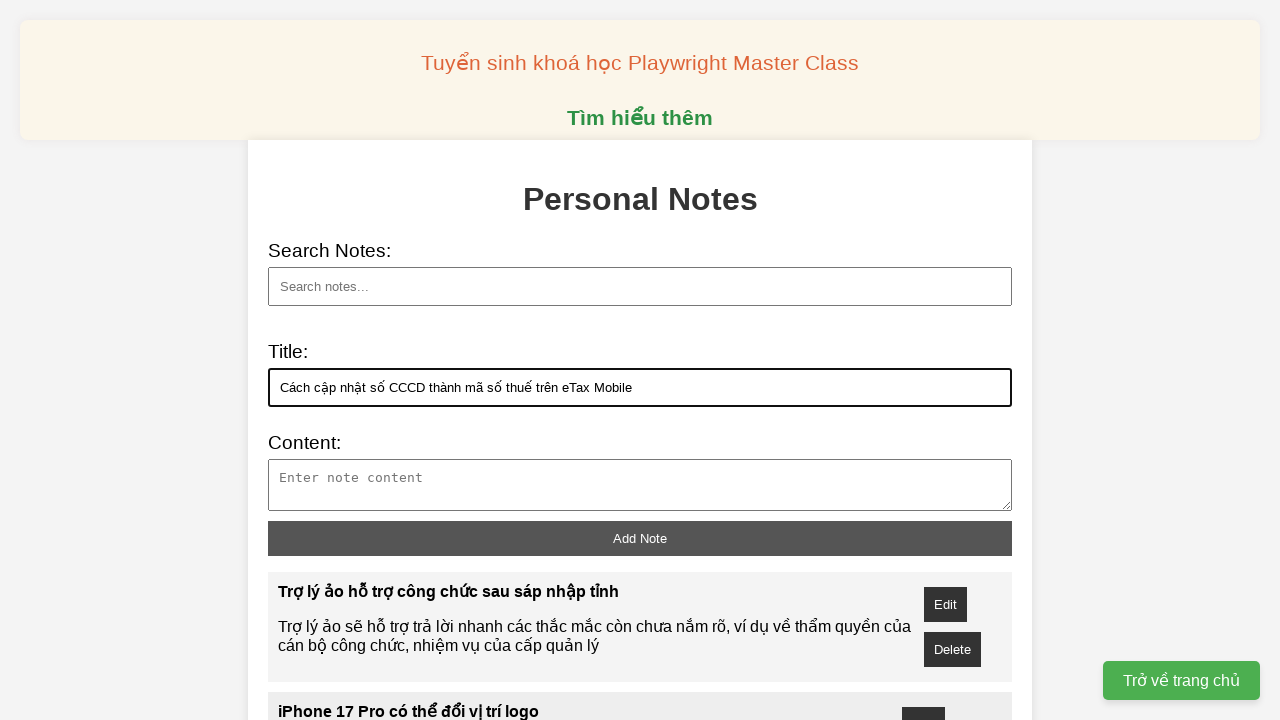

Filled note description 10 on xpath=//textarea[@id='note-content']
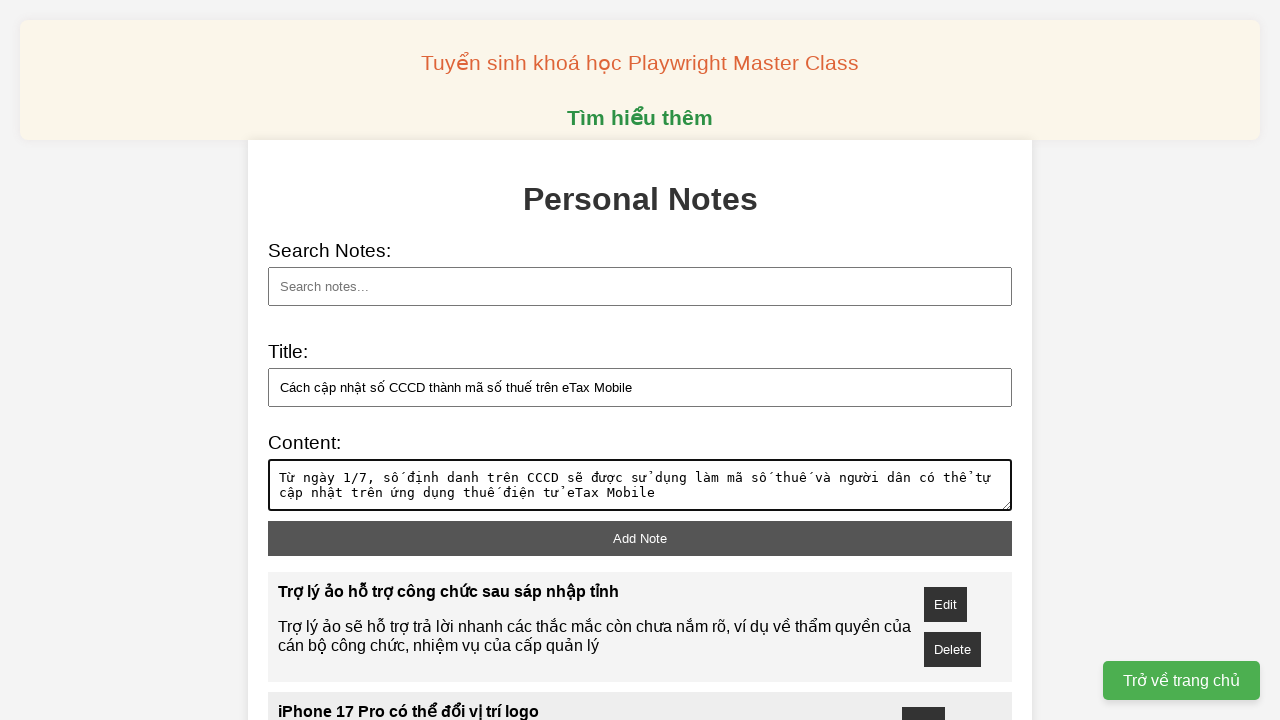

Clicked add note button for note 10 at (640, 538) on xpath=//button[@id='add-note']
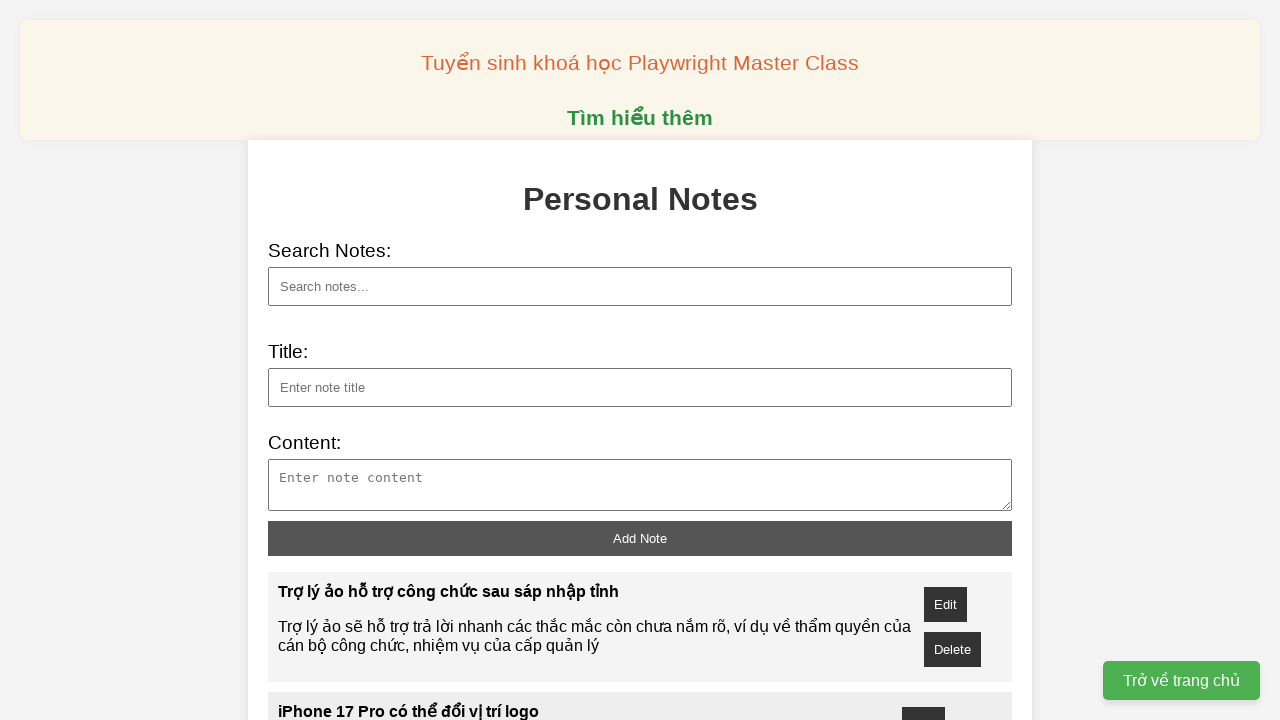

Filled search field with 'CCCD' on xpath=//input[@id='search']
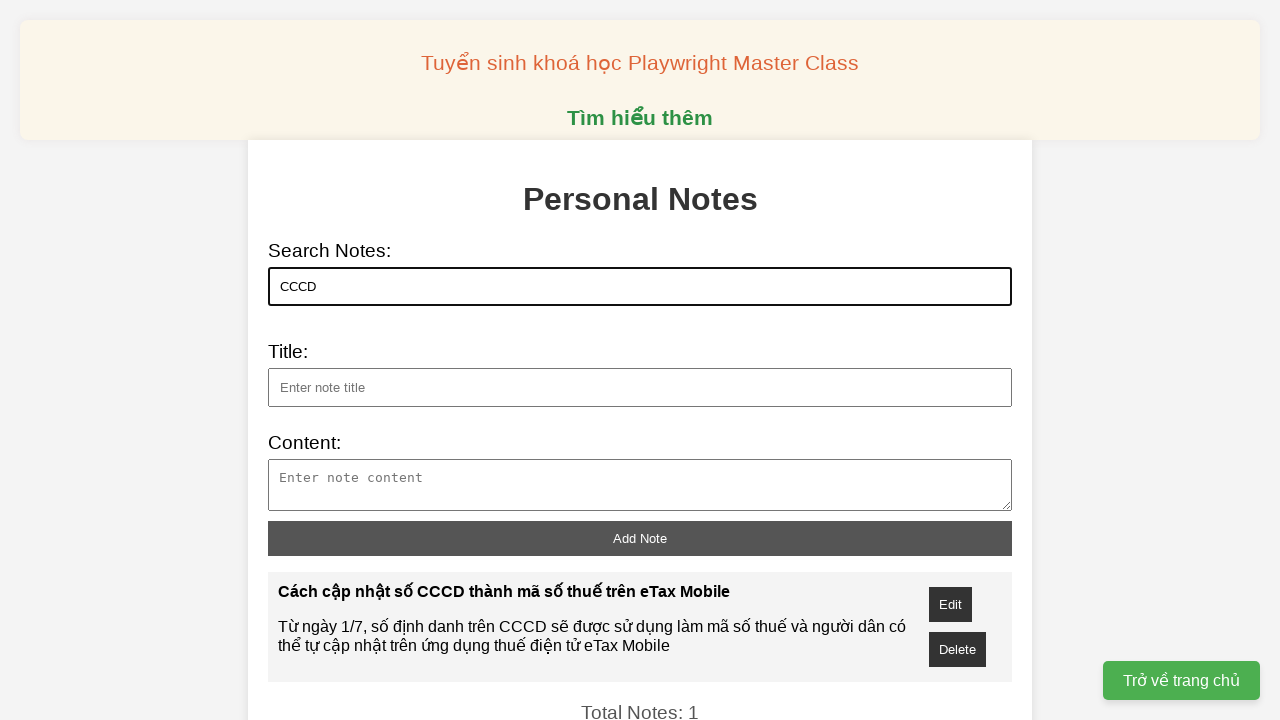

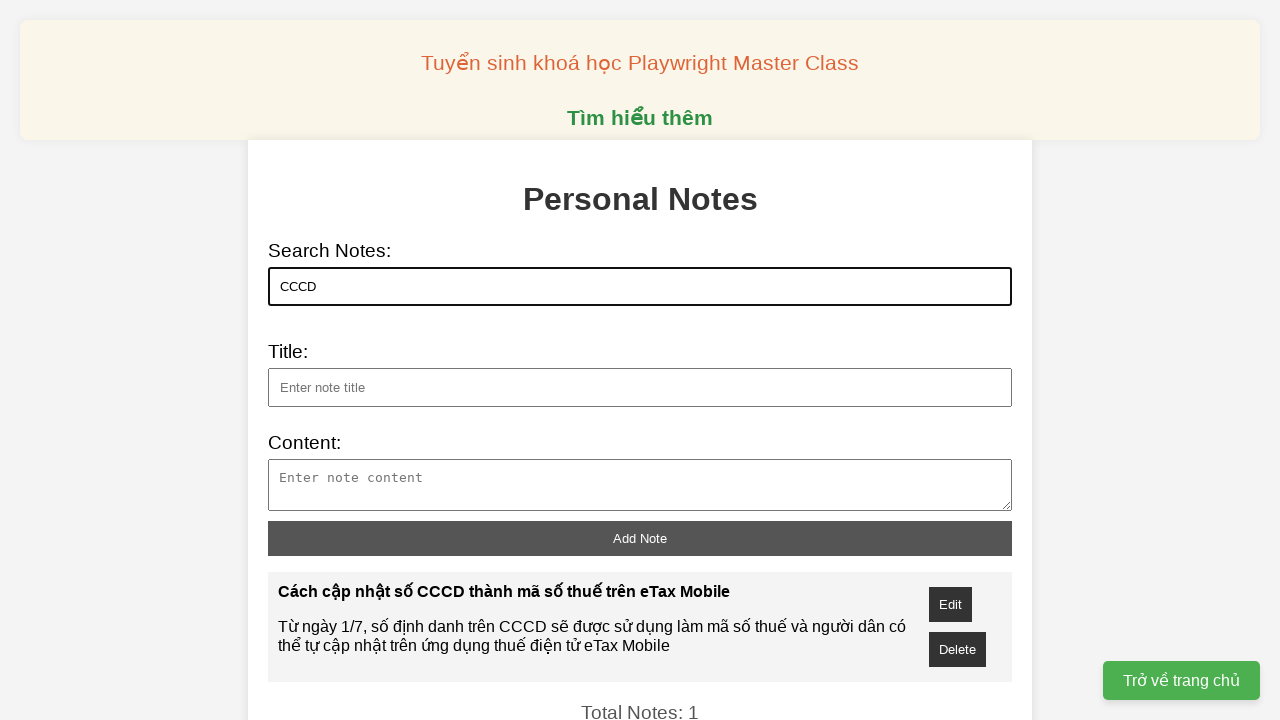